Tests unmarking items as complete by unchecking their checkboxes

Starting URL: https://demo.playwright.dev/todomvc

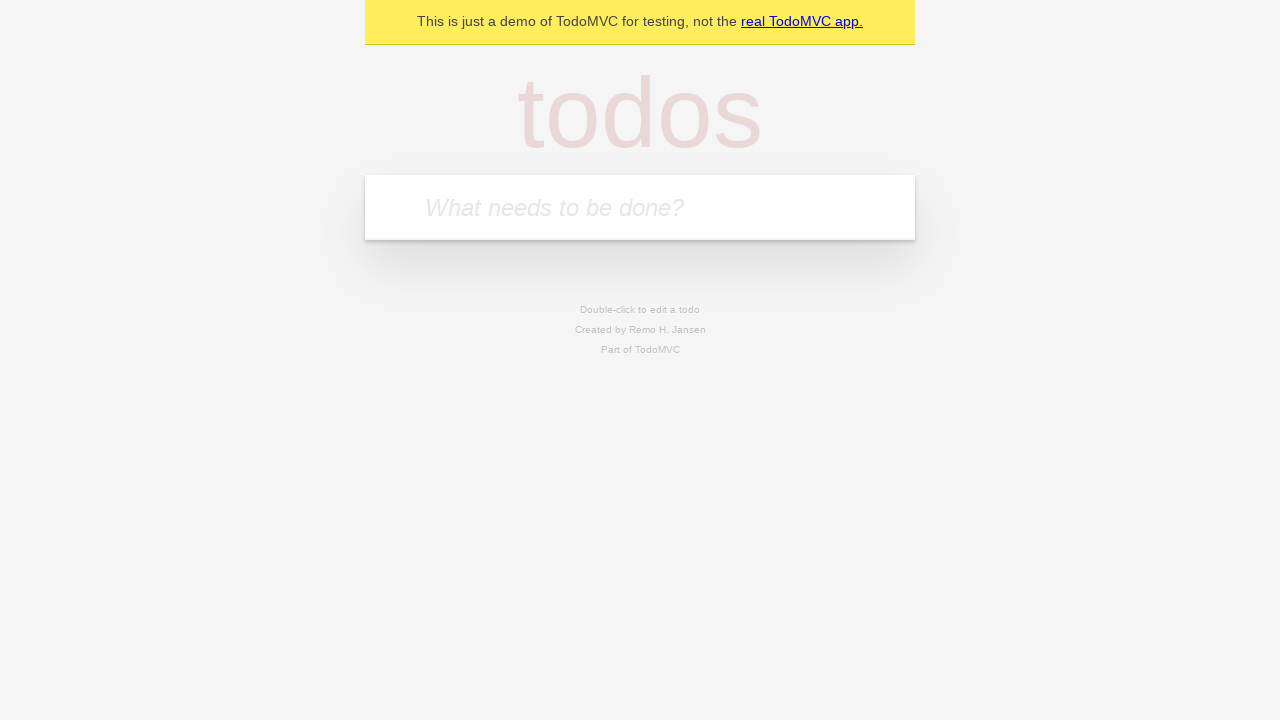

Filled todo input with 'buy some cheese' on internal:attr=[placeholder="What needs to be done?"i]
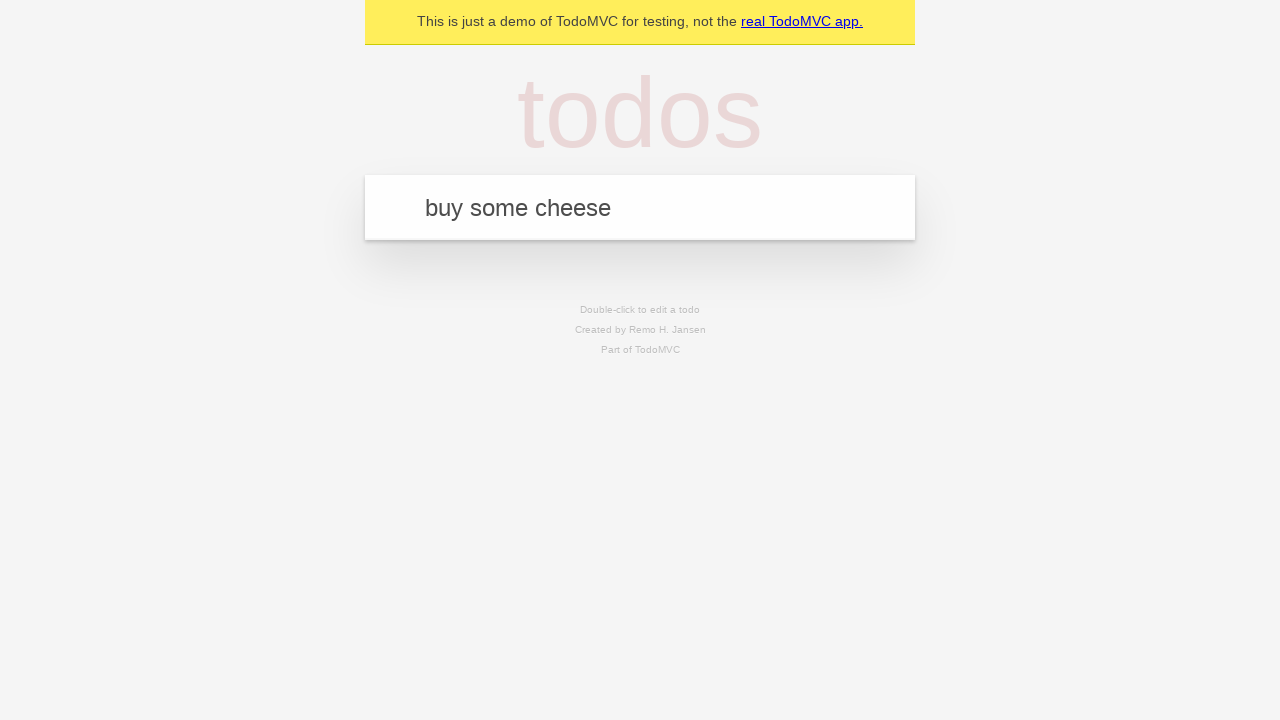

Pressed Enter to create todo item 'buy some cheese' on internal:attr=[placeholder="What needs to be done?"i]
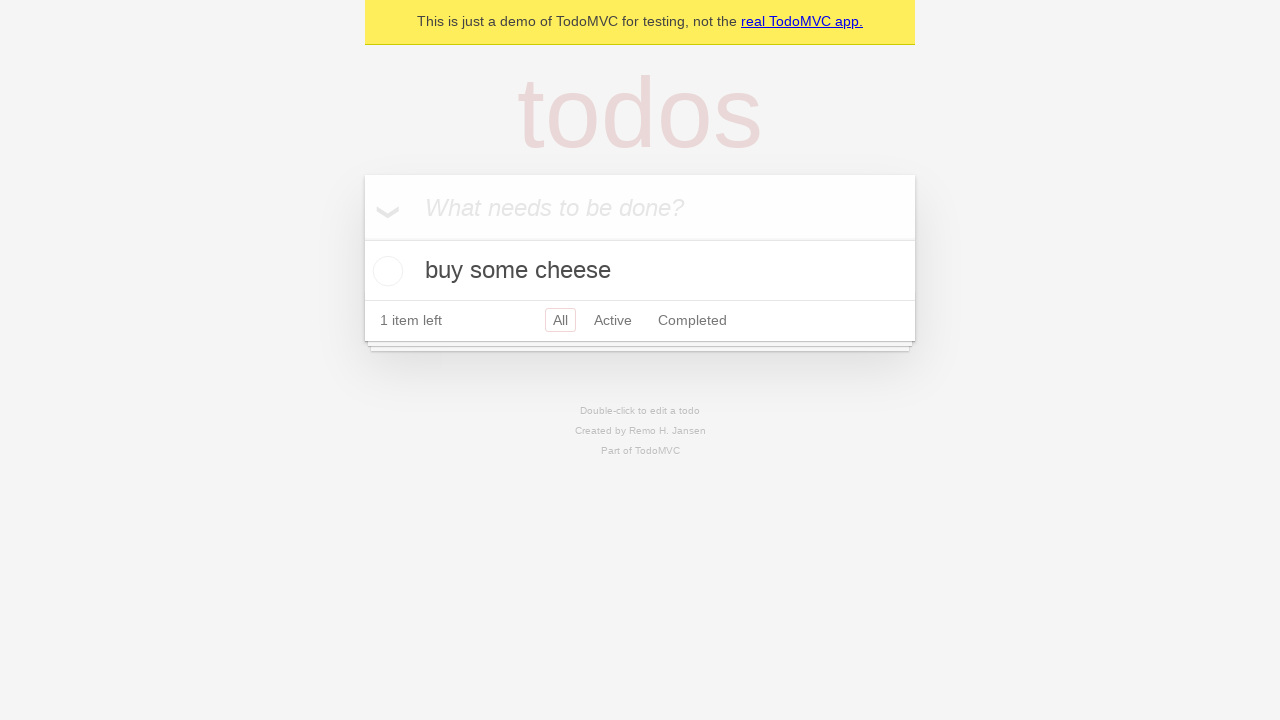

Filled todo input with 'feed the cat' on internal:attr=[placeholder="What needs to be done?"i]
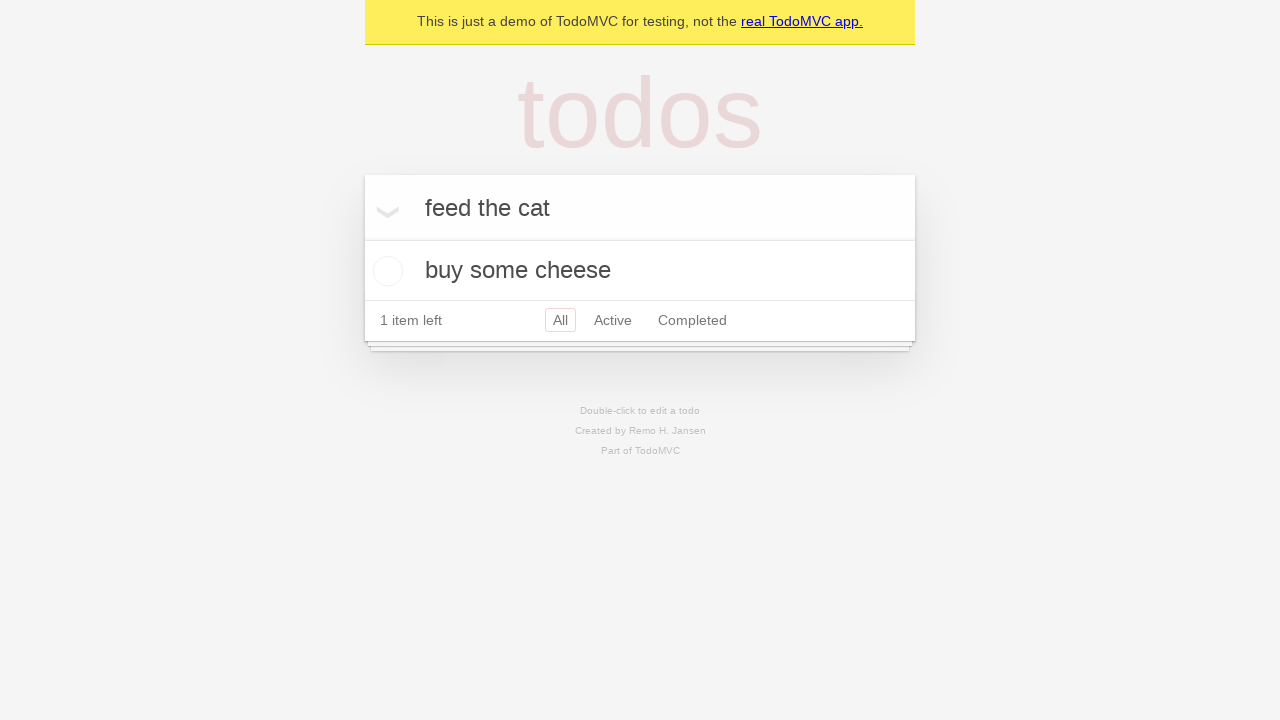

Pressed Enter to create todo item 'feed the cat' on internal:attr=[placeholder="What needs to be done?"i]
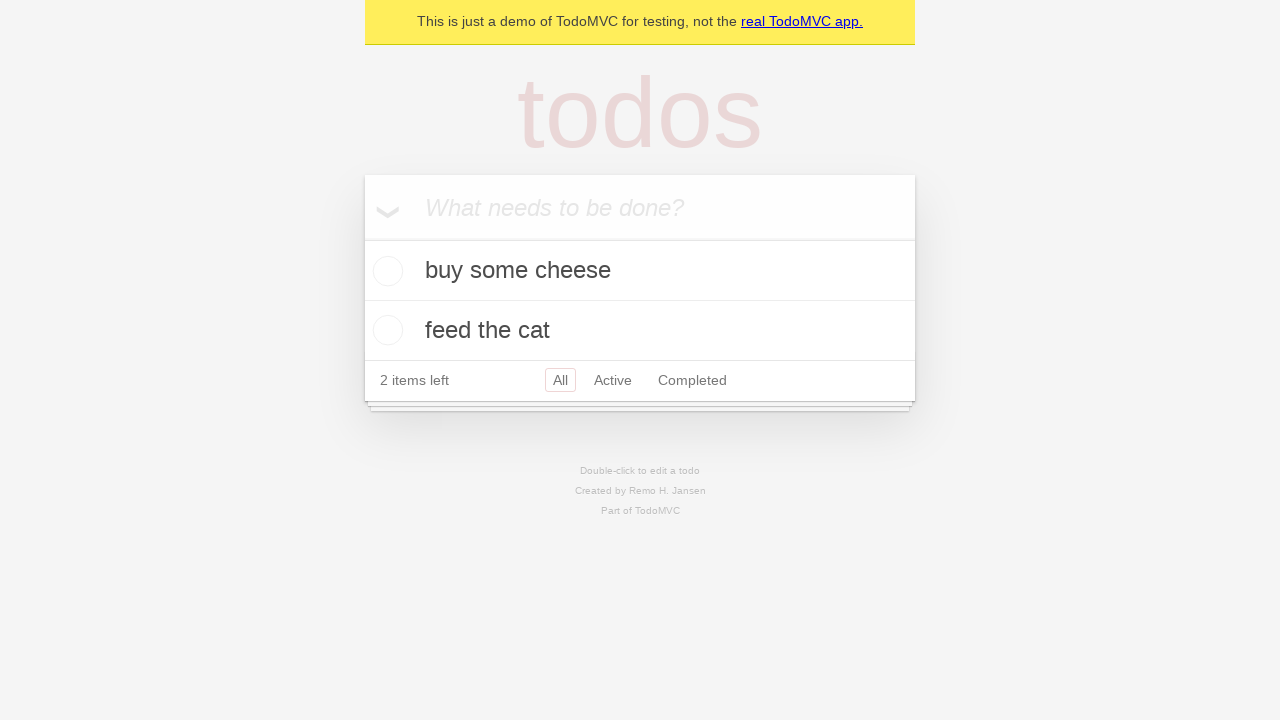

Selected first todo item
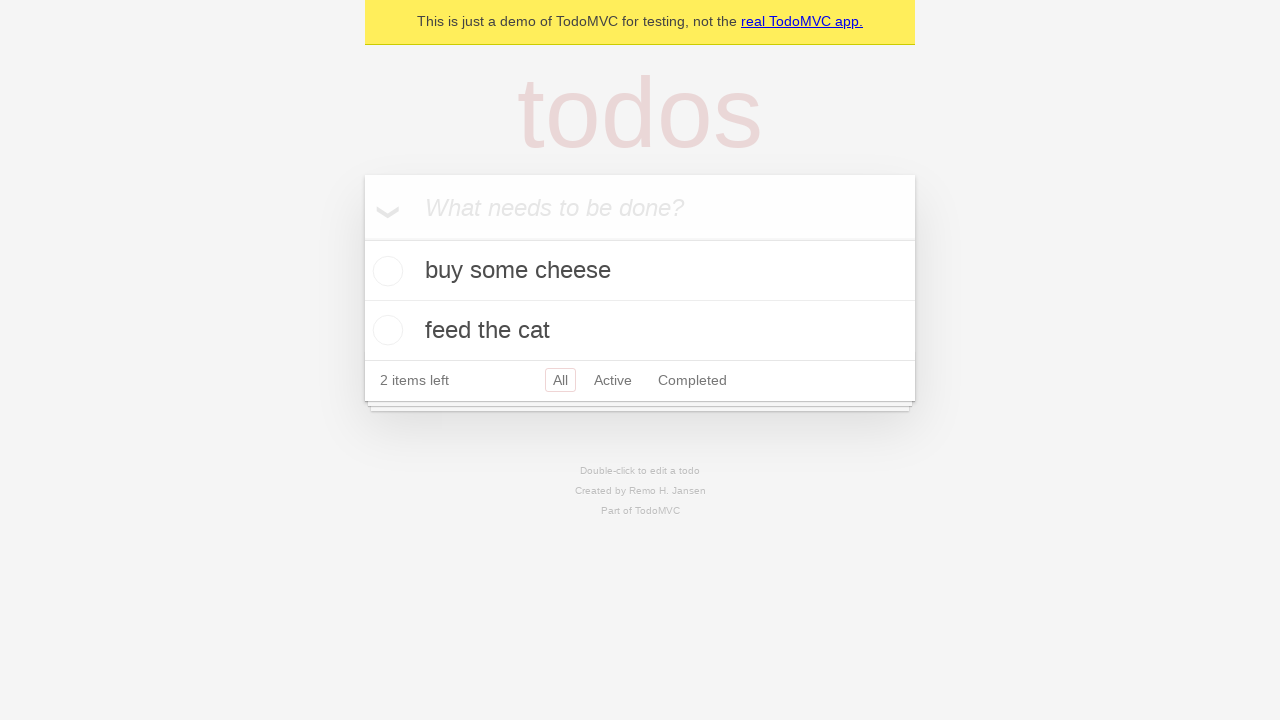

Located checkbox for first todo item
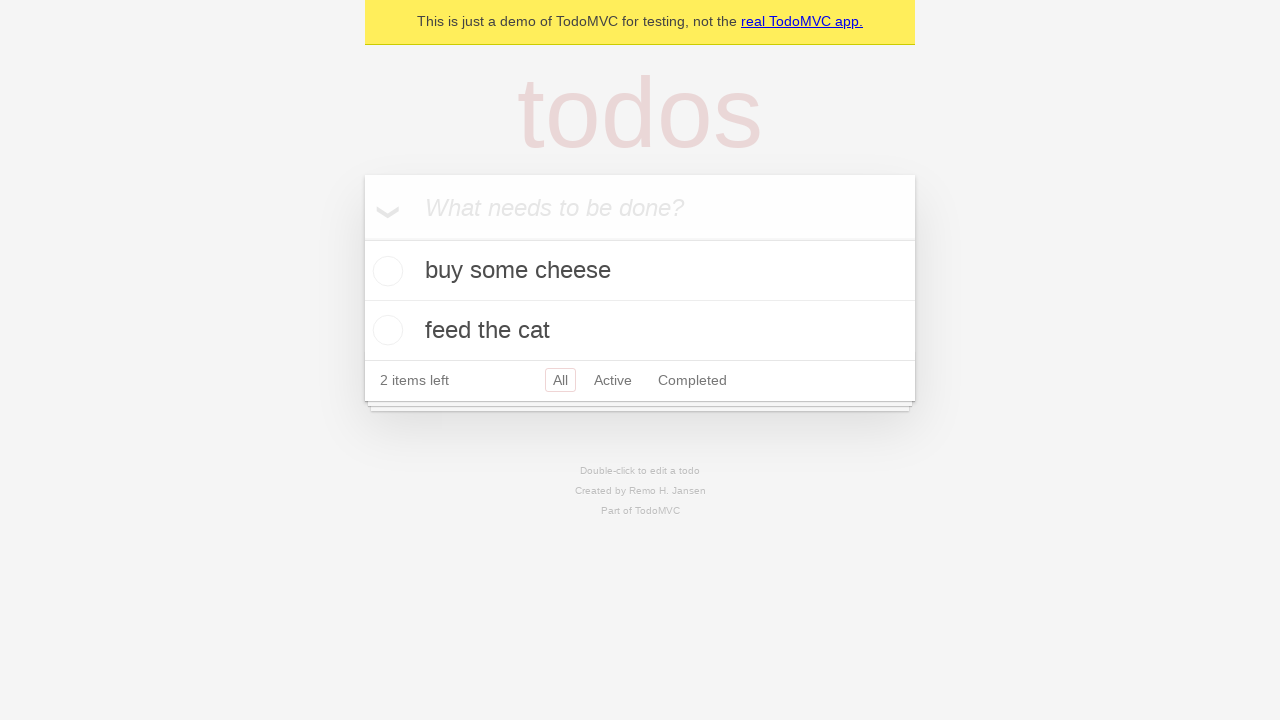

Checked first todo item as complete at (385, 271) on internal:testid=[data-testid="todo-item"s] >> nth=0 >> internal:role=checkbox
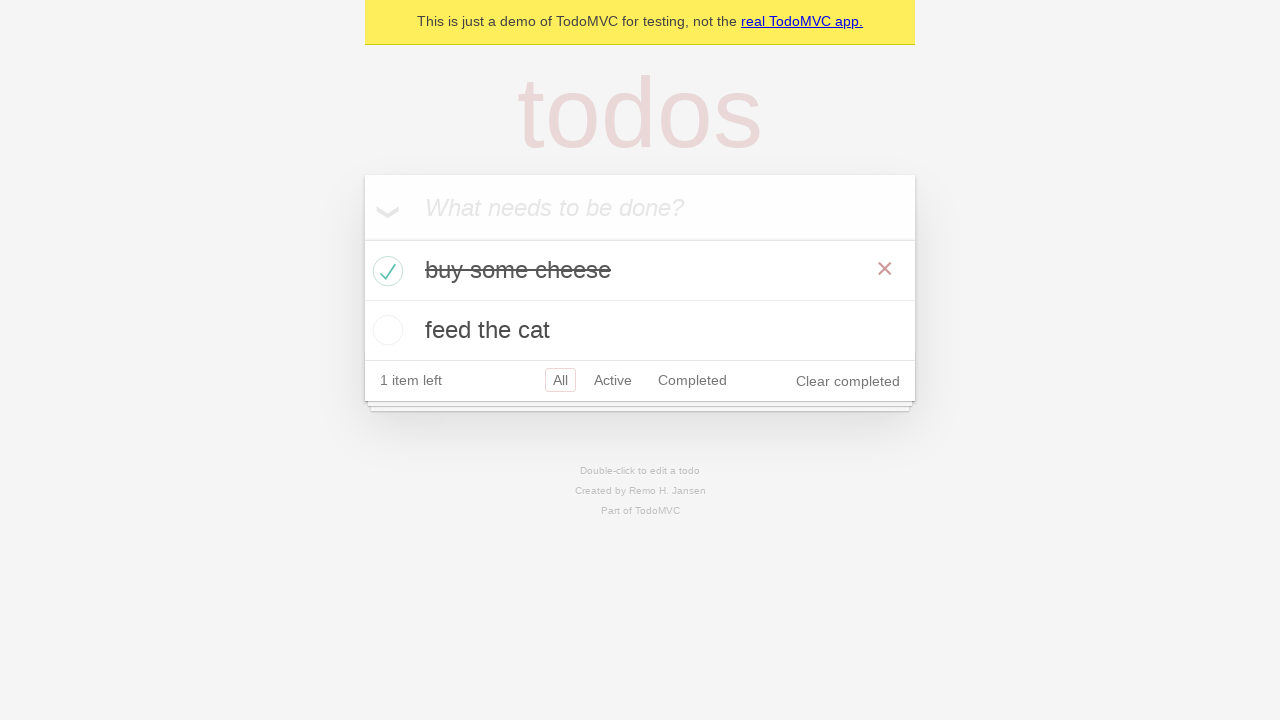

Waited for first item to be marked as completed in localStorage
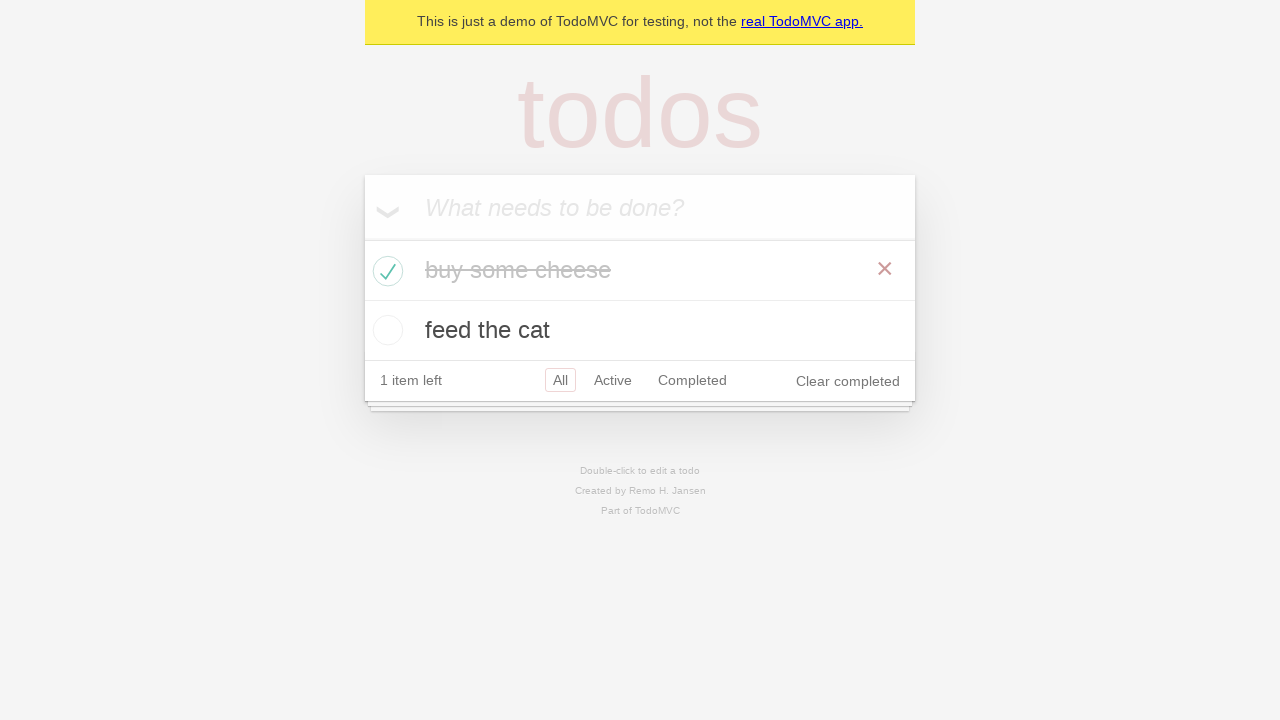

Unchecked first todo item to mark as incomplete at (385, 271) on internal:testid=[data-testid="todo-item"s] >> nth=0 >> internal:role=checkbox
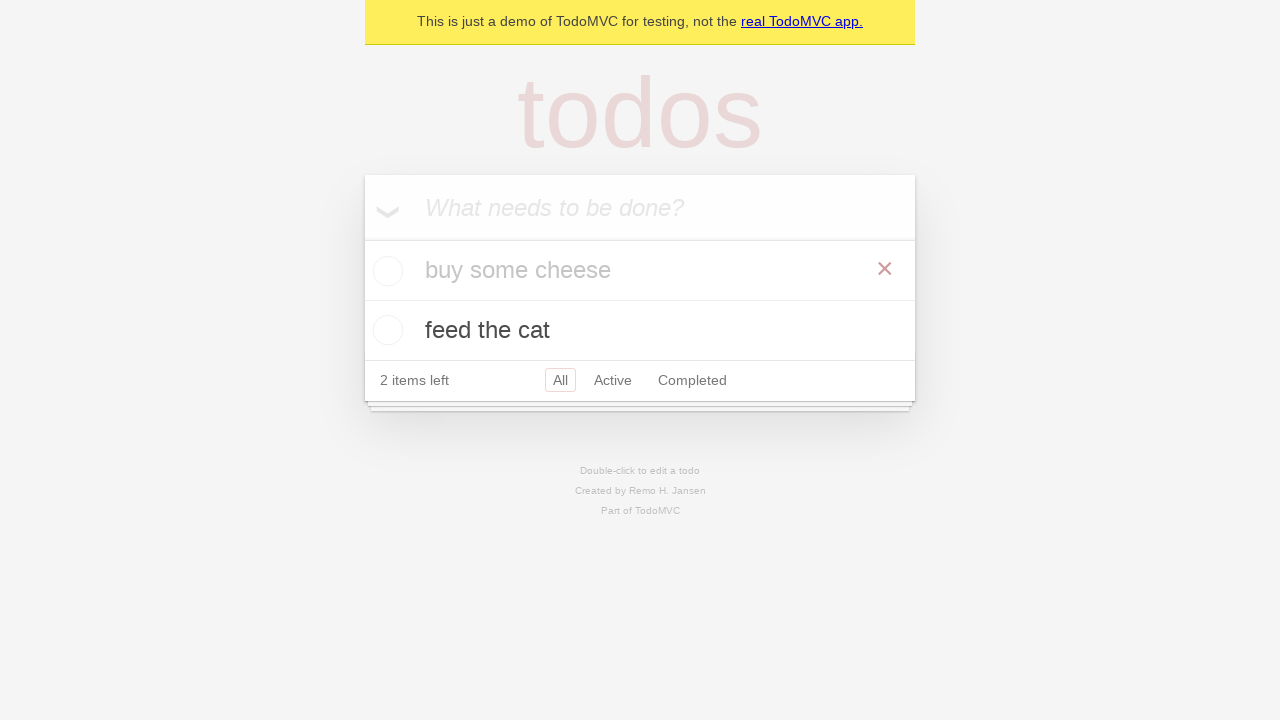

Waited for first item to be unmarked as completed in localStorage
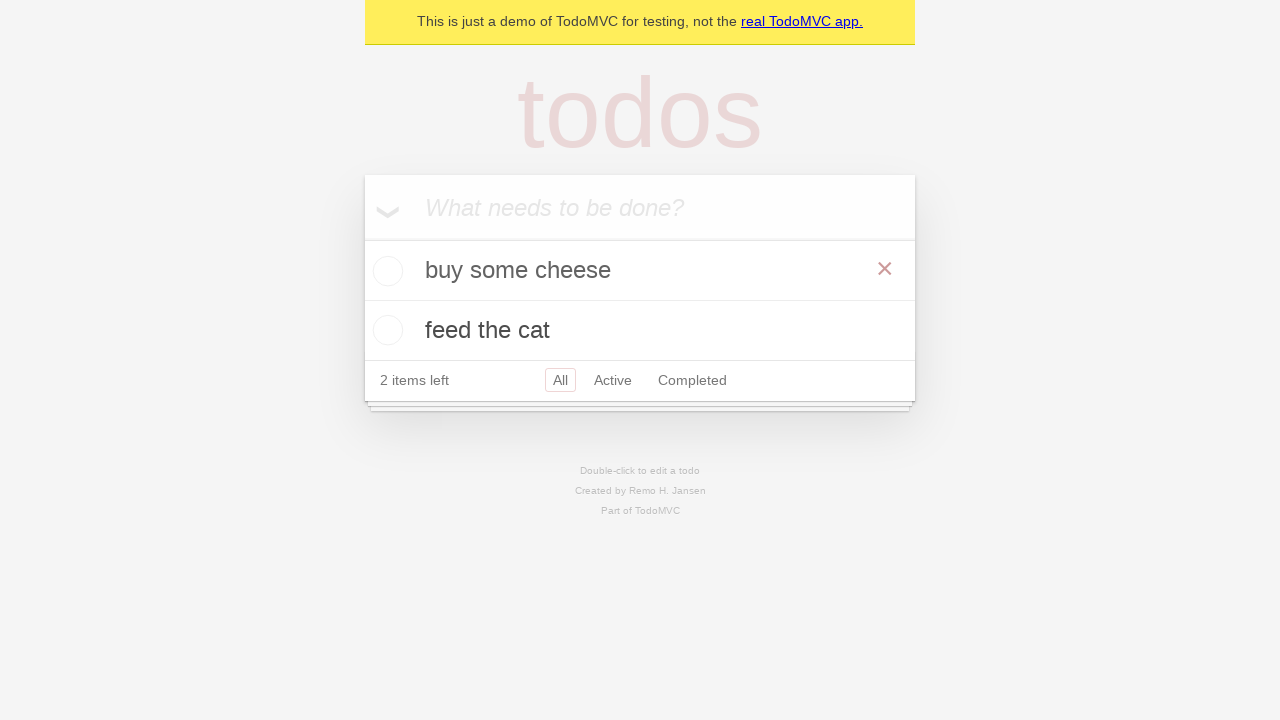

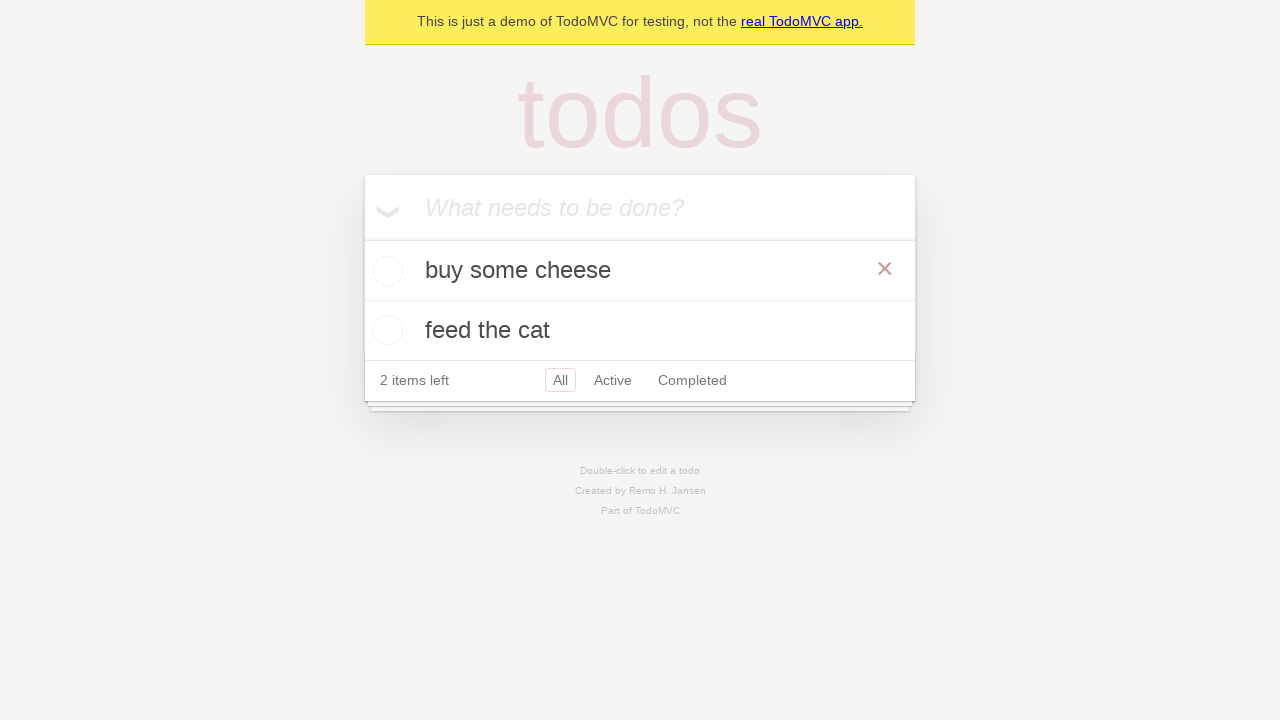